Tests a simple form by filling in first name, last name, city, and country fields, then clicking the submit button.

Starting URL: http://suninjuly.github.io/simple_form_find_task.html

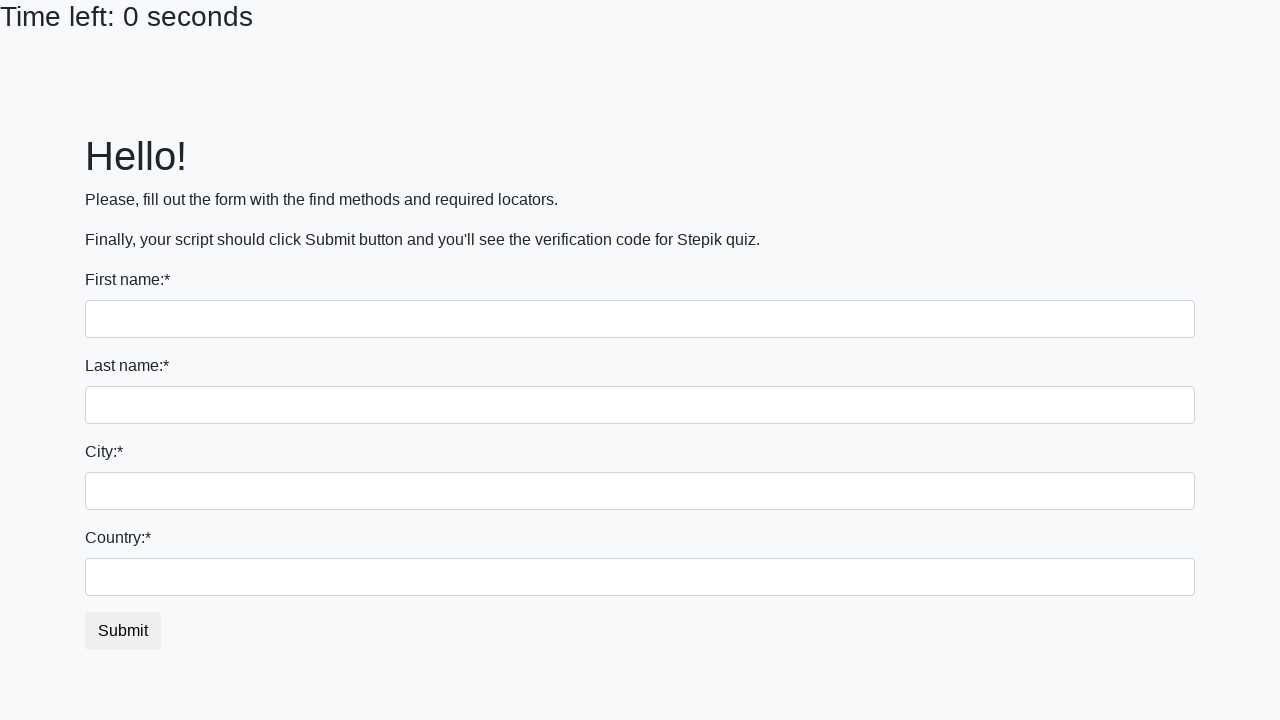

Filled first name field with 'Ivan' on input[name='first_name']
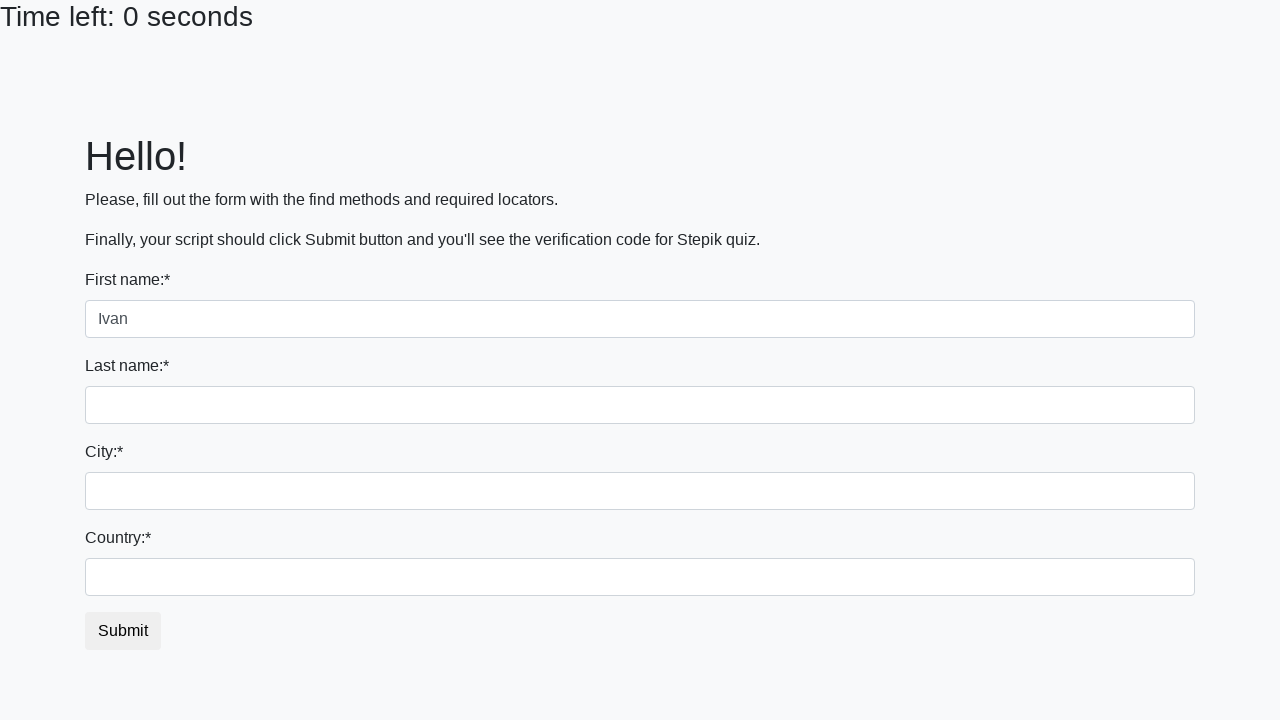

Filled last name field with 'Bayrachnyi' on input[name='last_name']
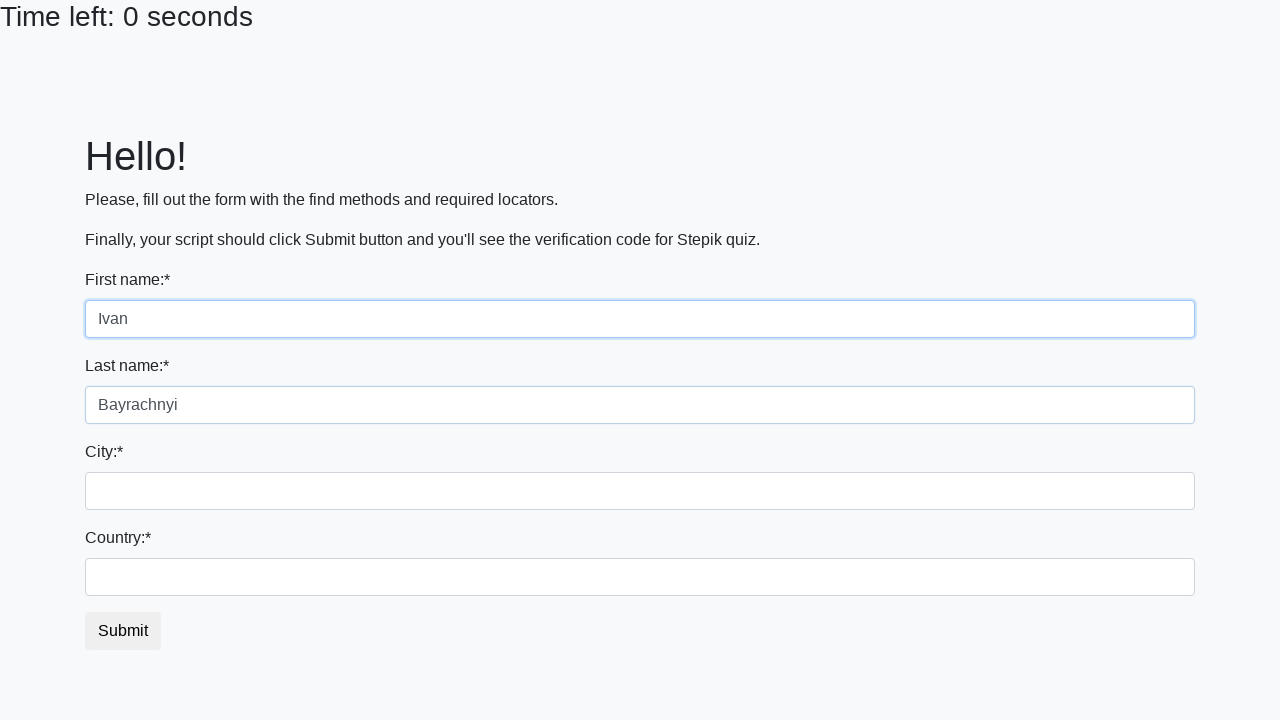

Filled city field with 'Batumi' on .city
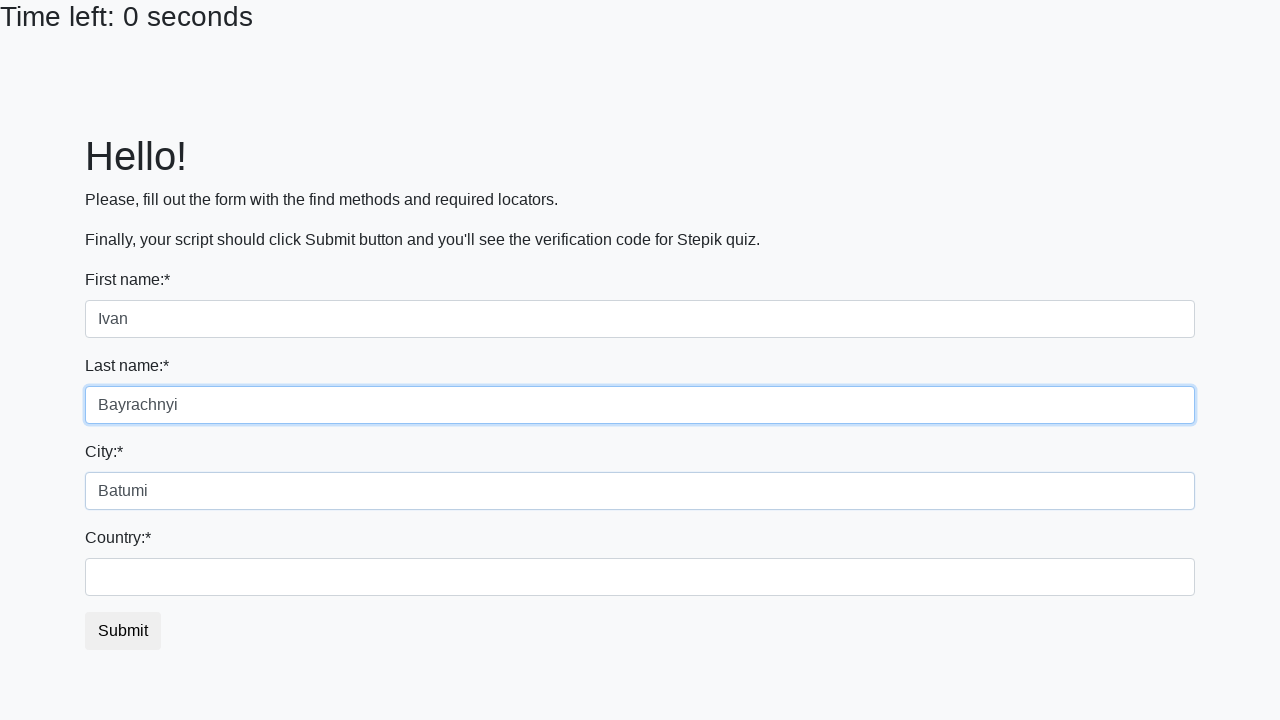

Filled country field with 'Georgia' on #country
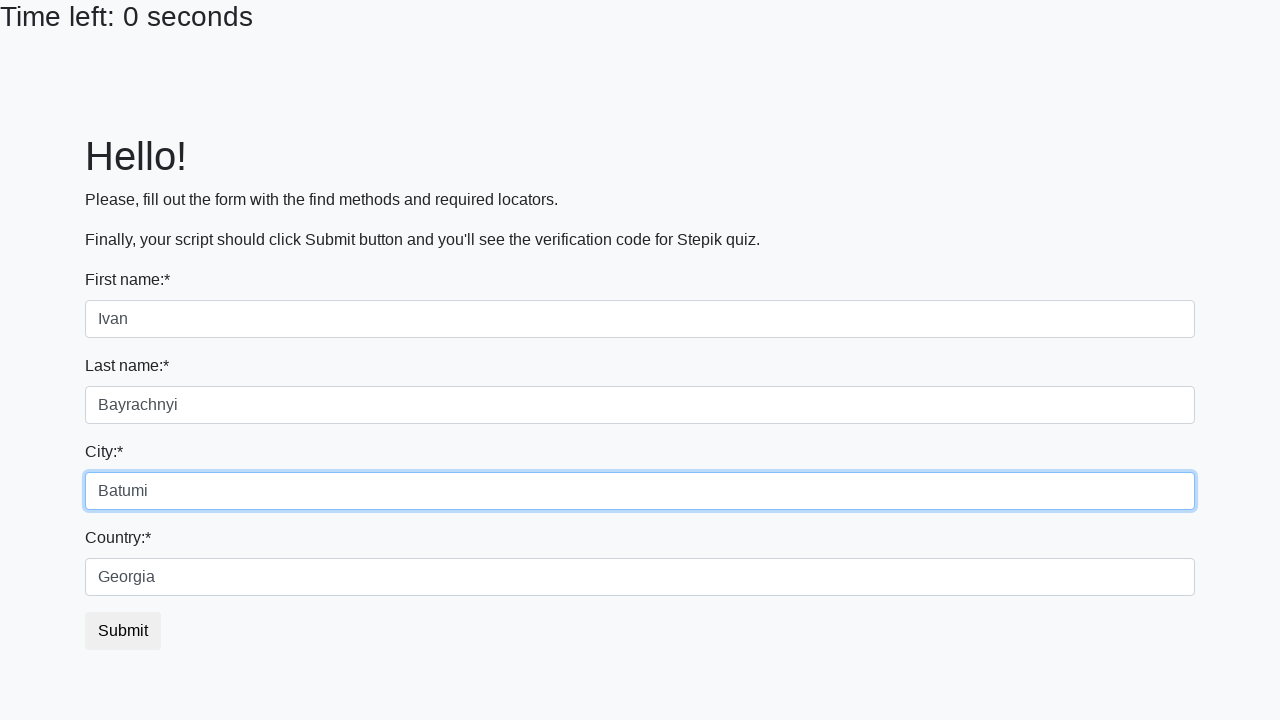

Clicked submit button to submit the form at (123, 631) on button.btn
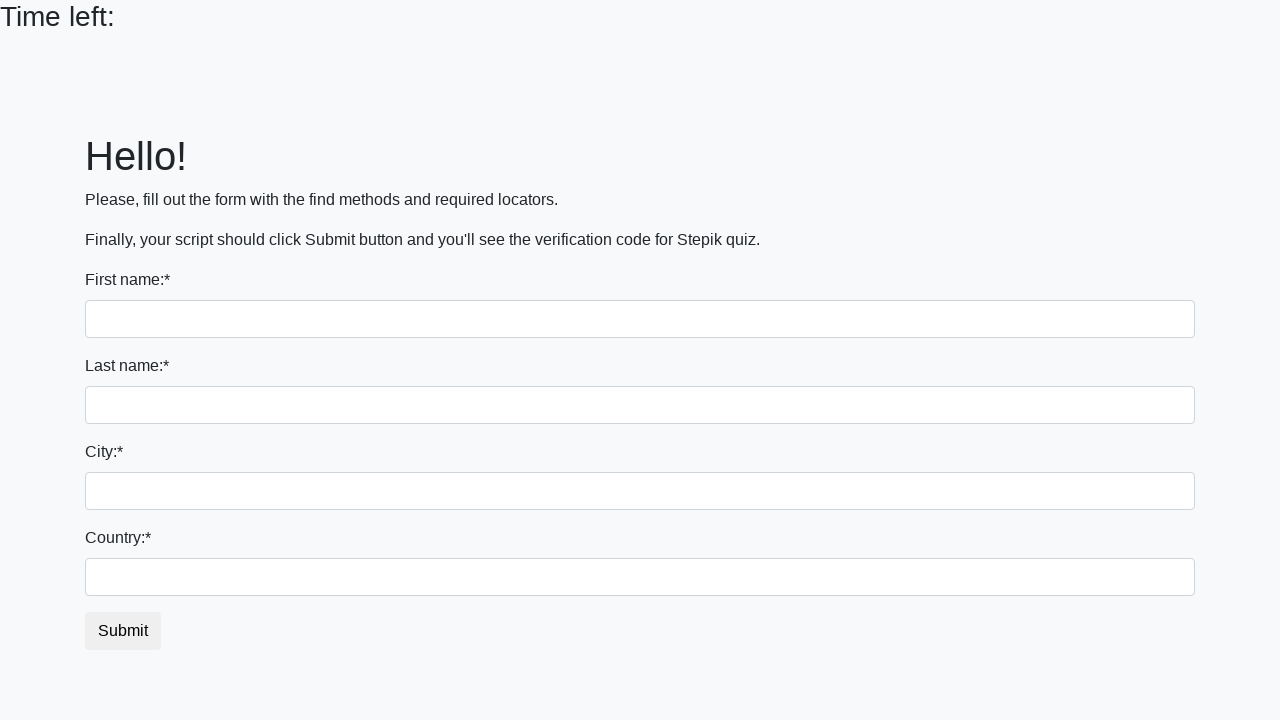

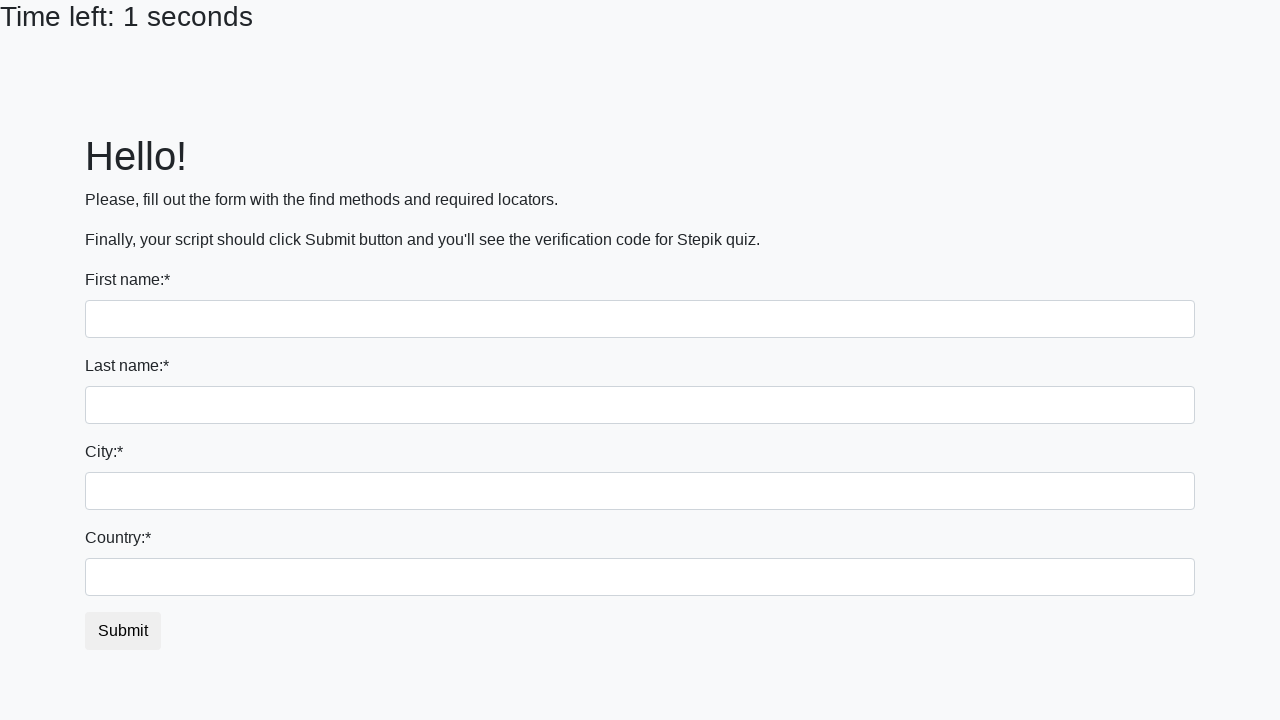